Tests login error message by entering invalid username and valid password on the Form Authentication page

Starting URL: https://the-internet.herokuapp.com/

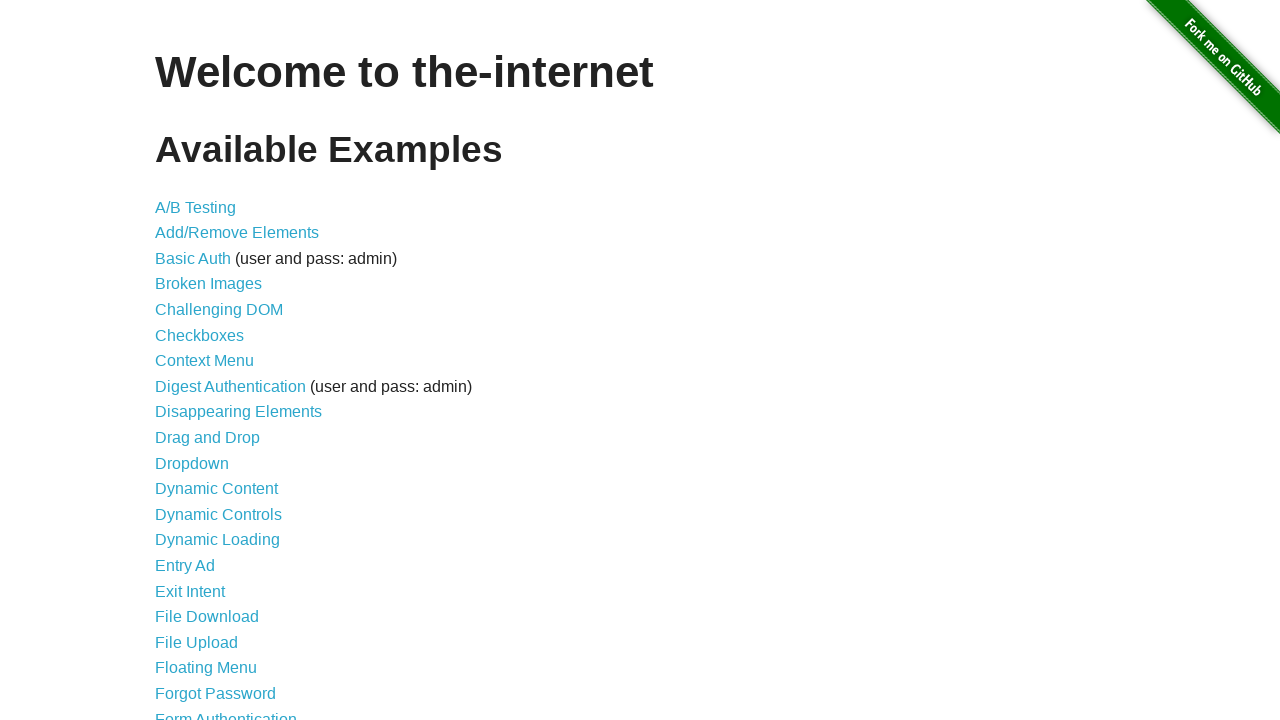

Navigated to Form Authentication page at https://the-internet.herokuapp.com/
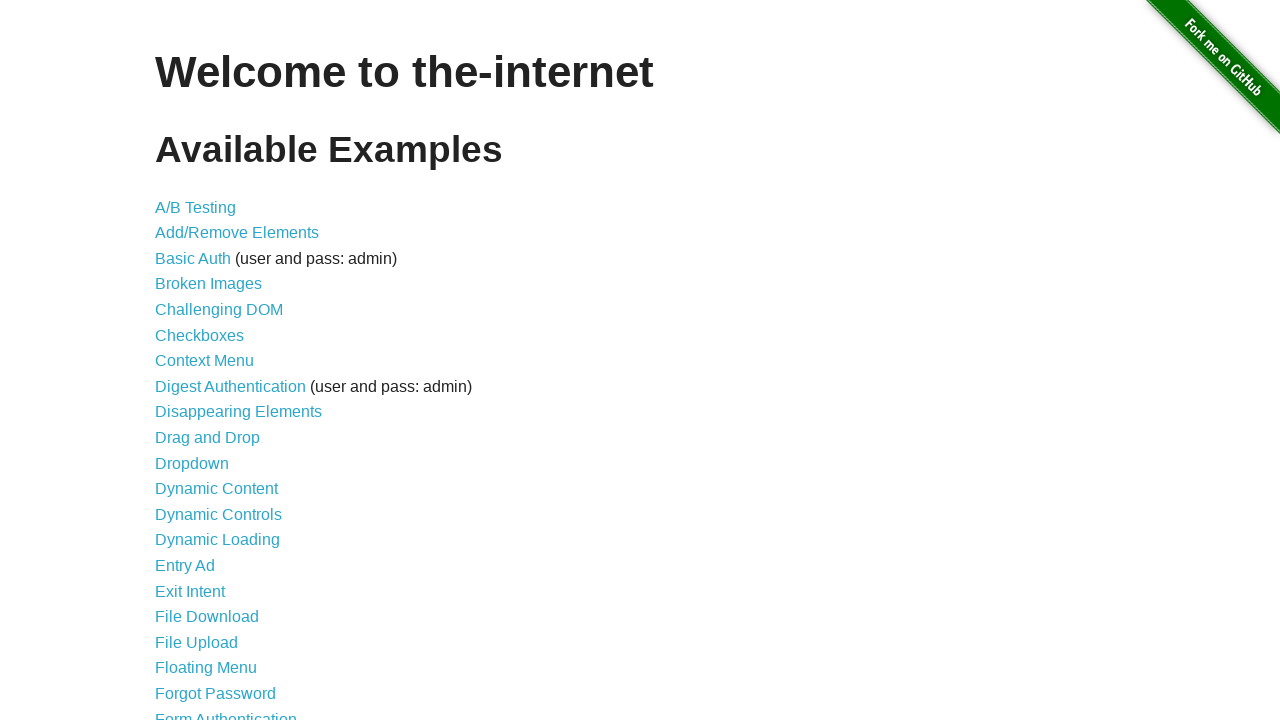

Clicked on Form Authentication link at (226, 712) on xpath=//a[text()="Form Authentication"]
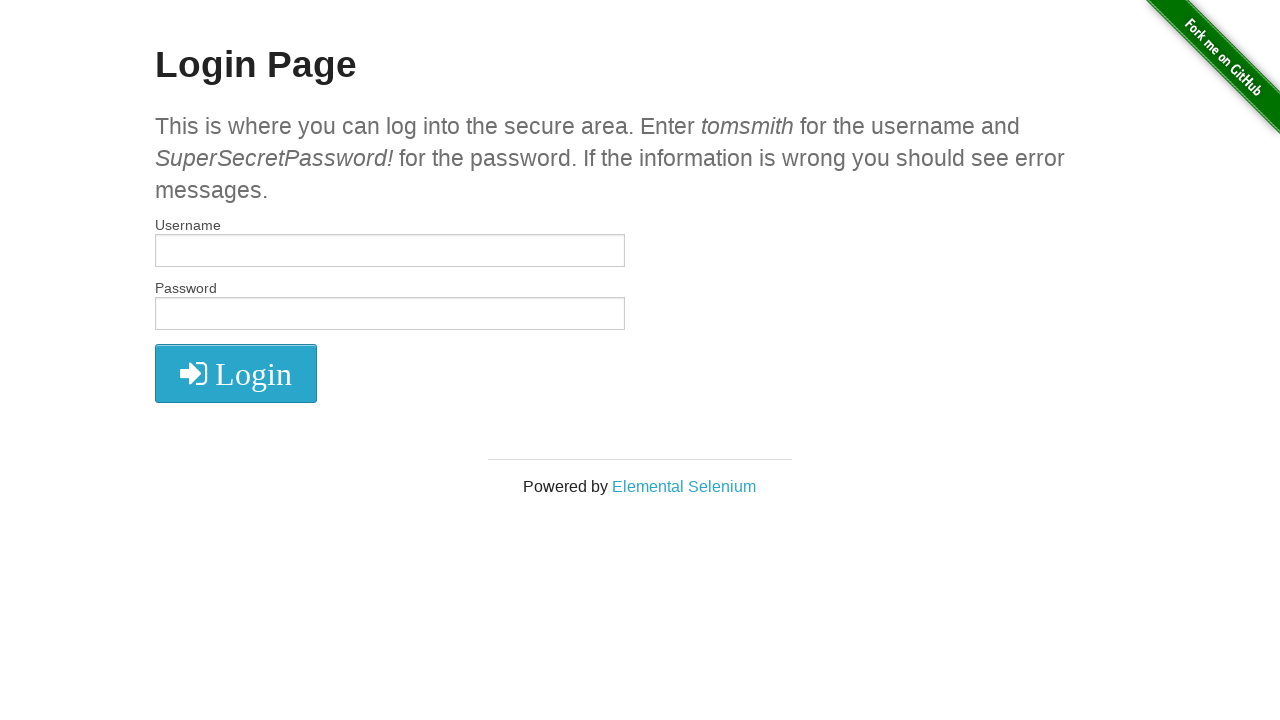

Filled username field with invalid username 'tom' on #username
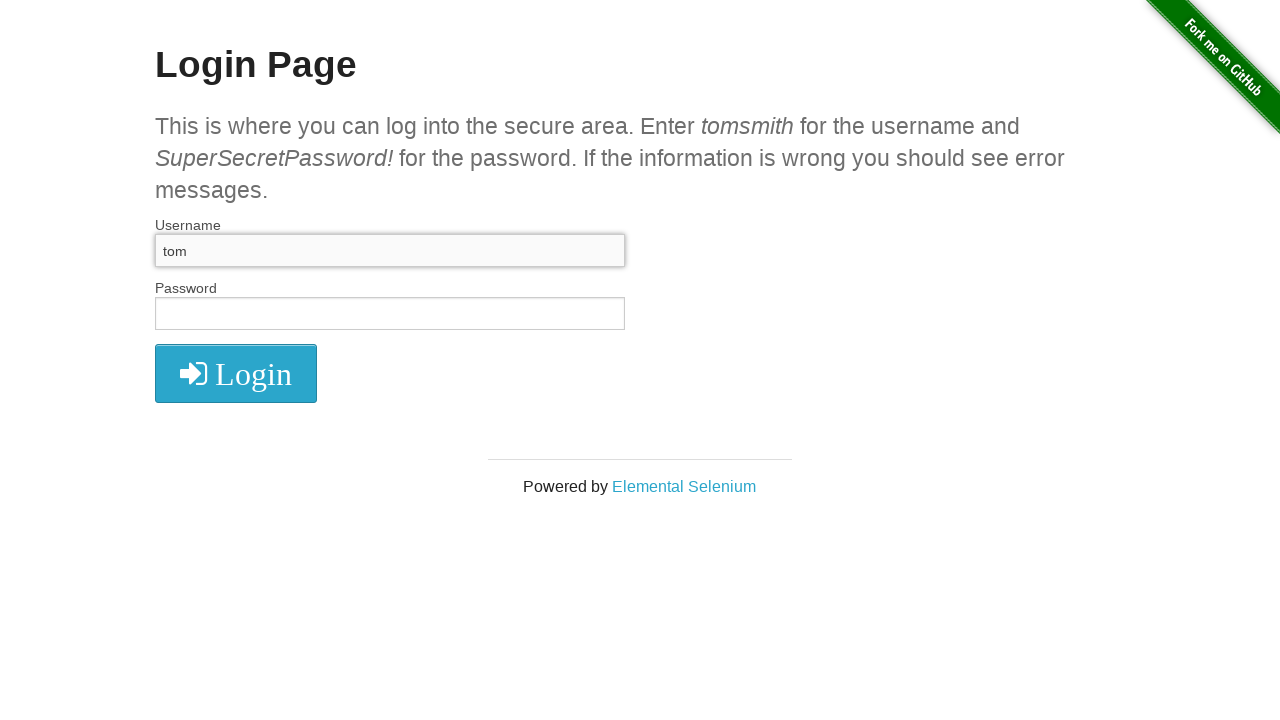

Filled password field with valid password 'SuperSecretPassword!' on #password
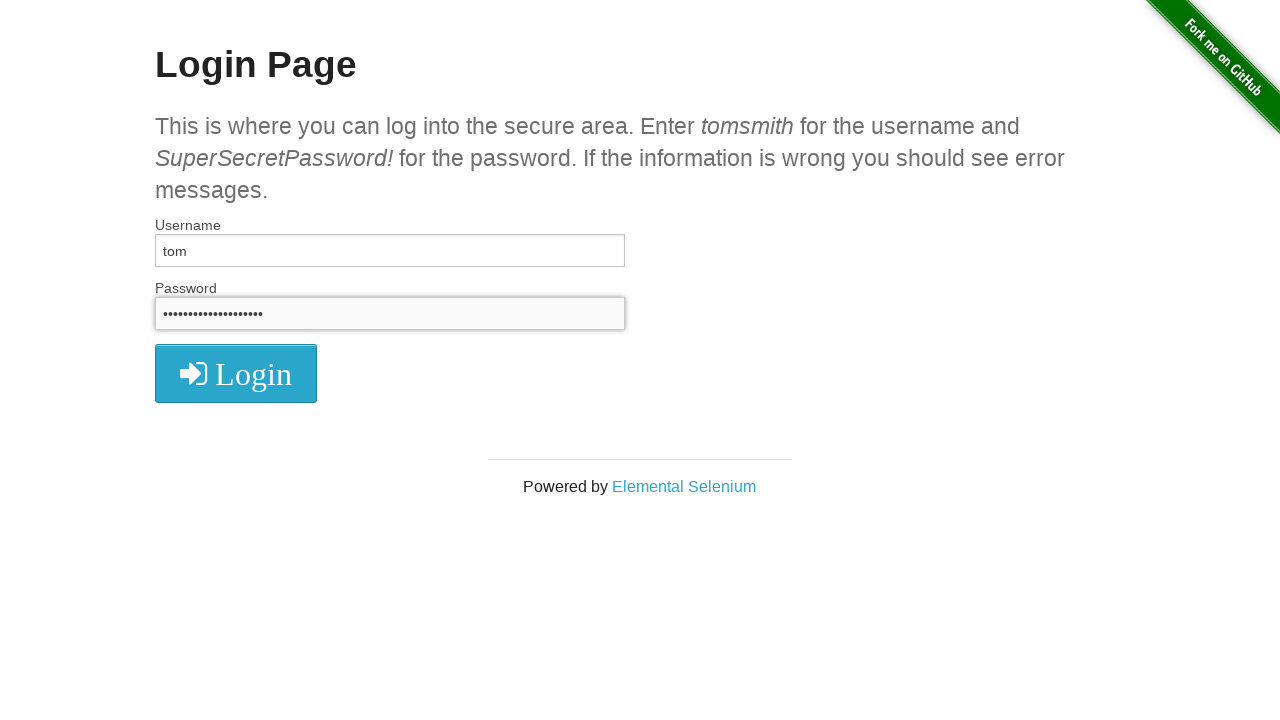

Clicked login button at (236, 374) on xpath=//*[@id="login"]/button/i
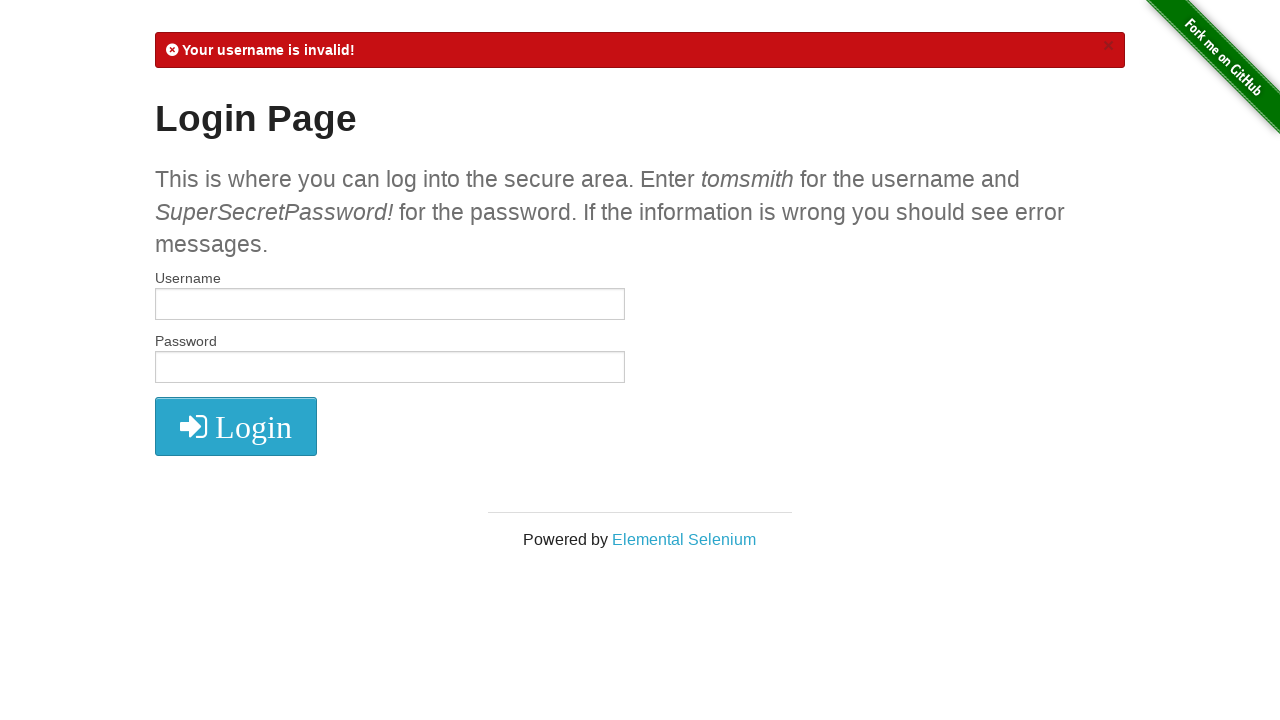

Retrieved error message text from flash element
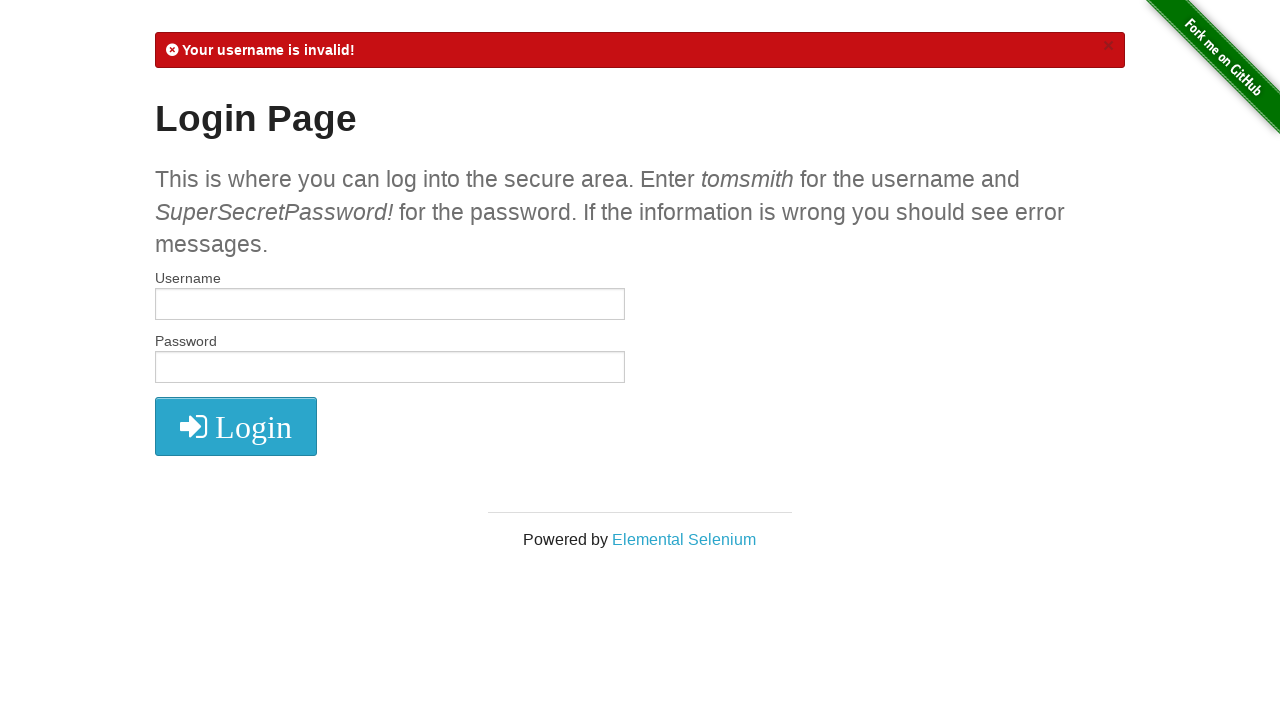

Verified error message contains 'Your username is invalid!'
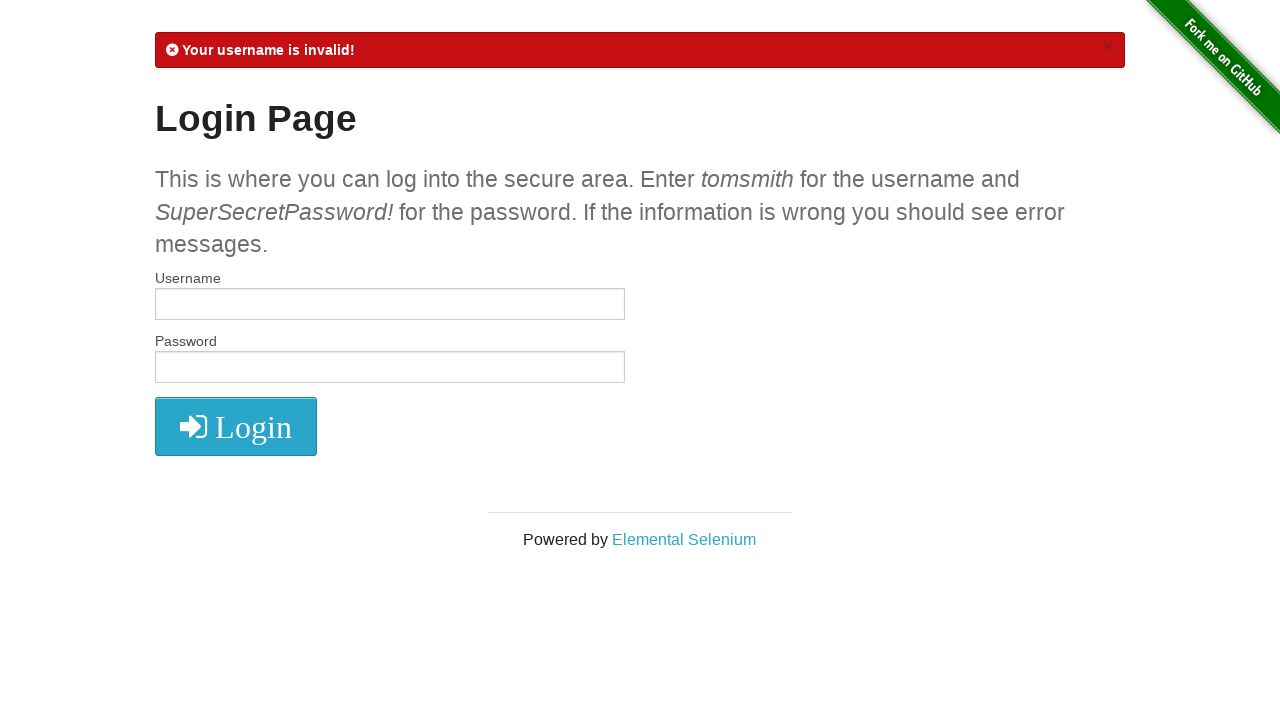

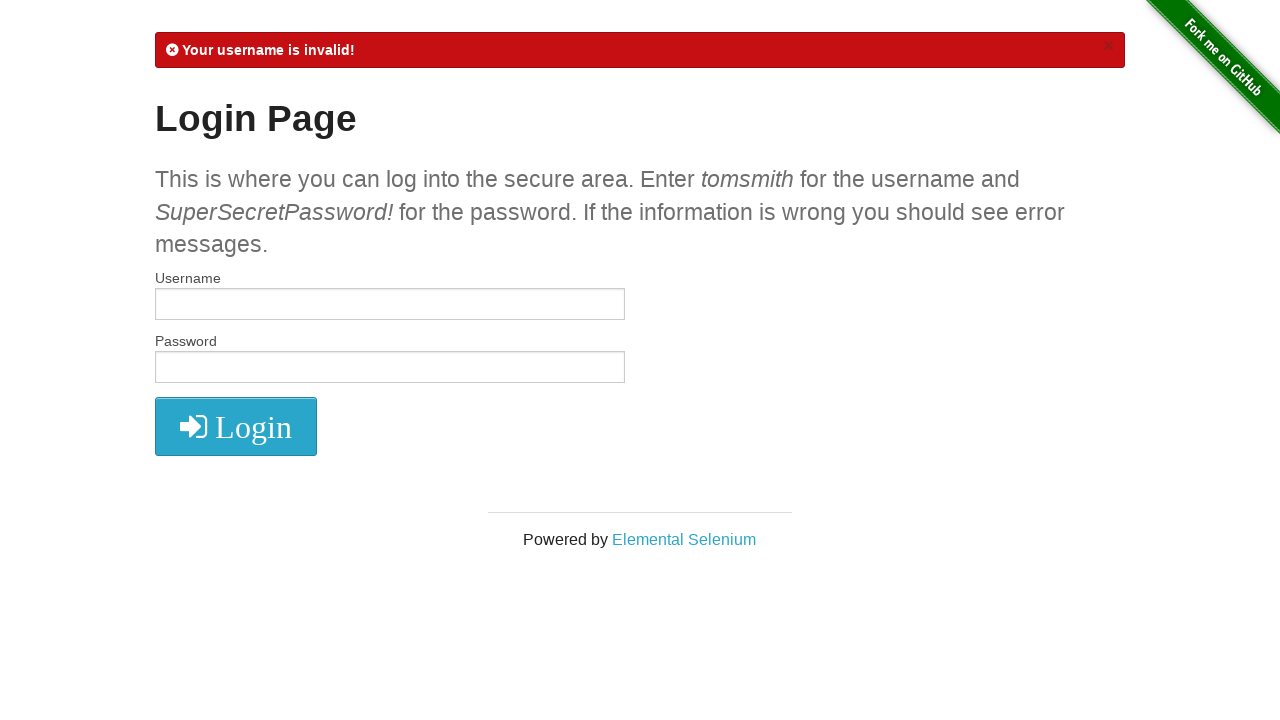